Waits for the "Will enable 5 seconds" button to become enabled after 5 seconds on the Dynamic Properties page.

Starting URL: https://demoqa.com/dynamic-properties

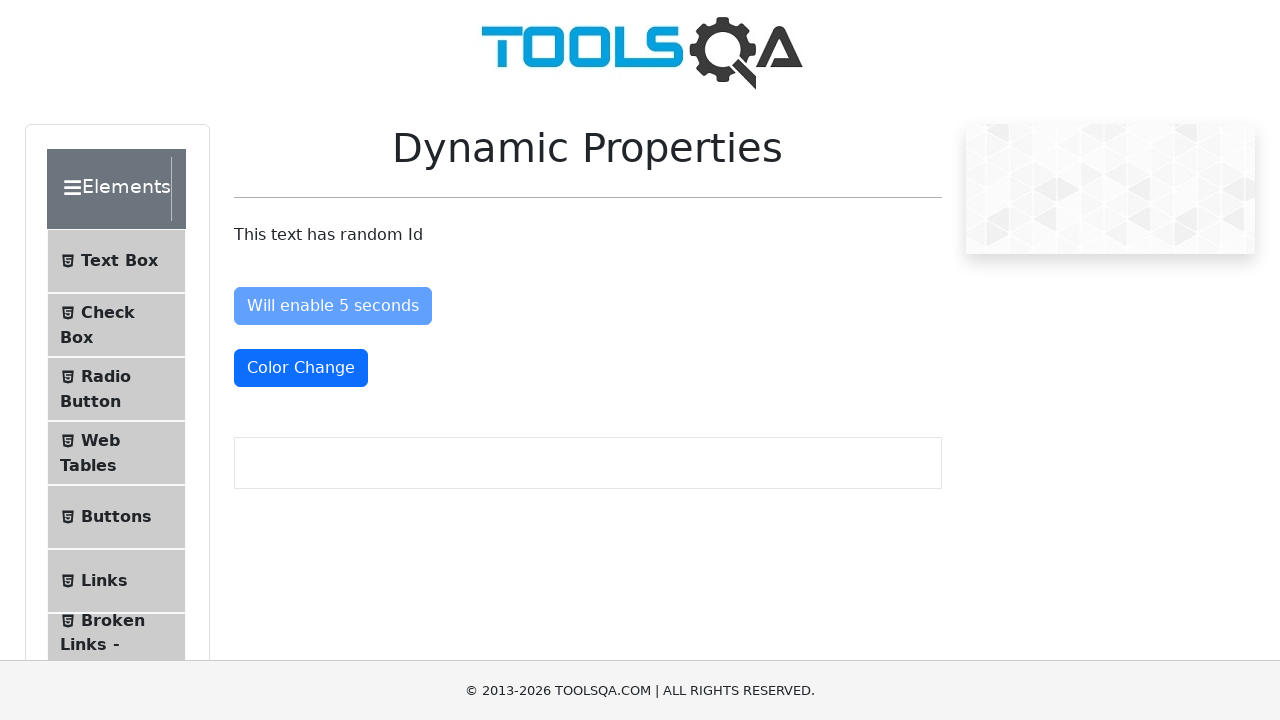

Located the 'Will enable 5 seconds' button (#enableAfter)
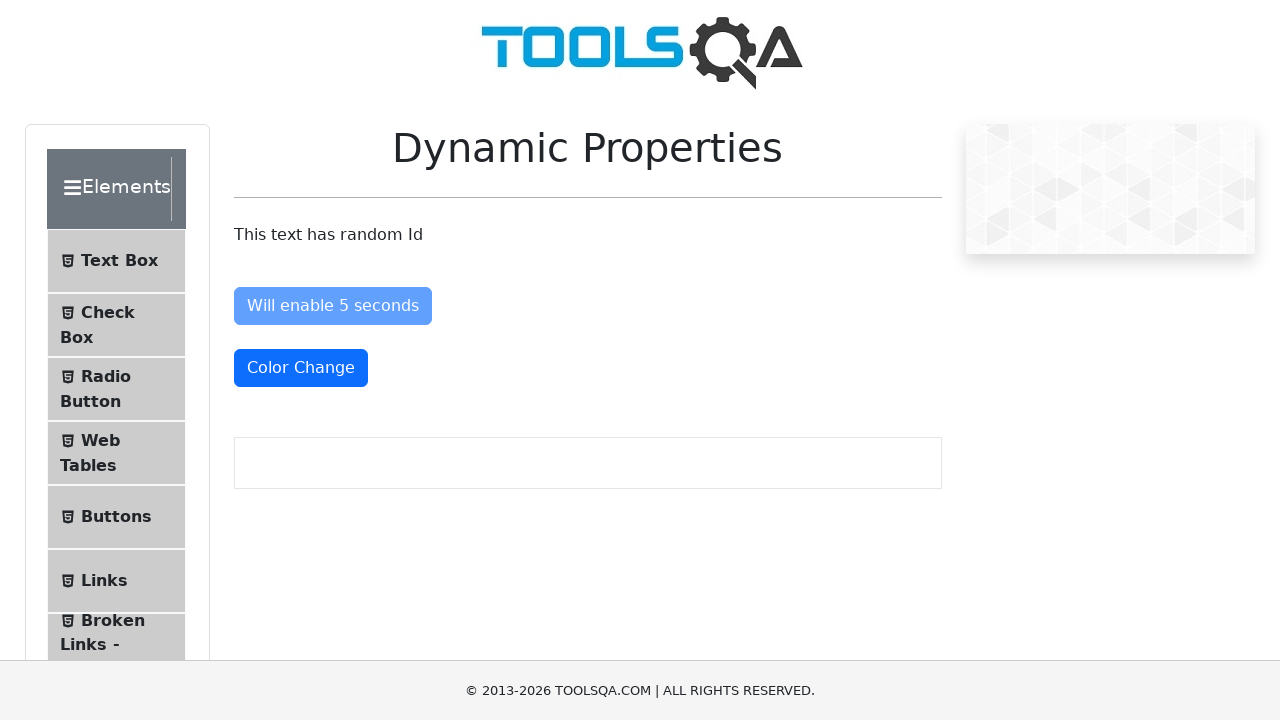

Waited 5 seconds for button to become enabled
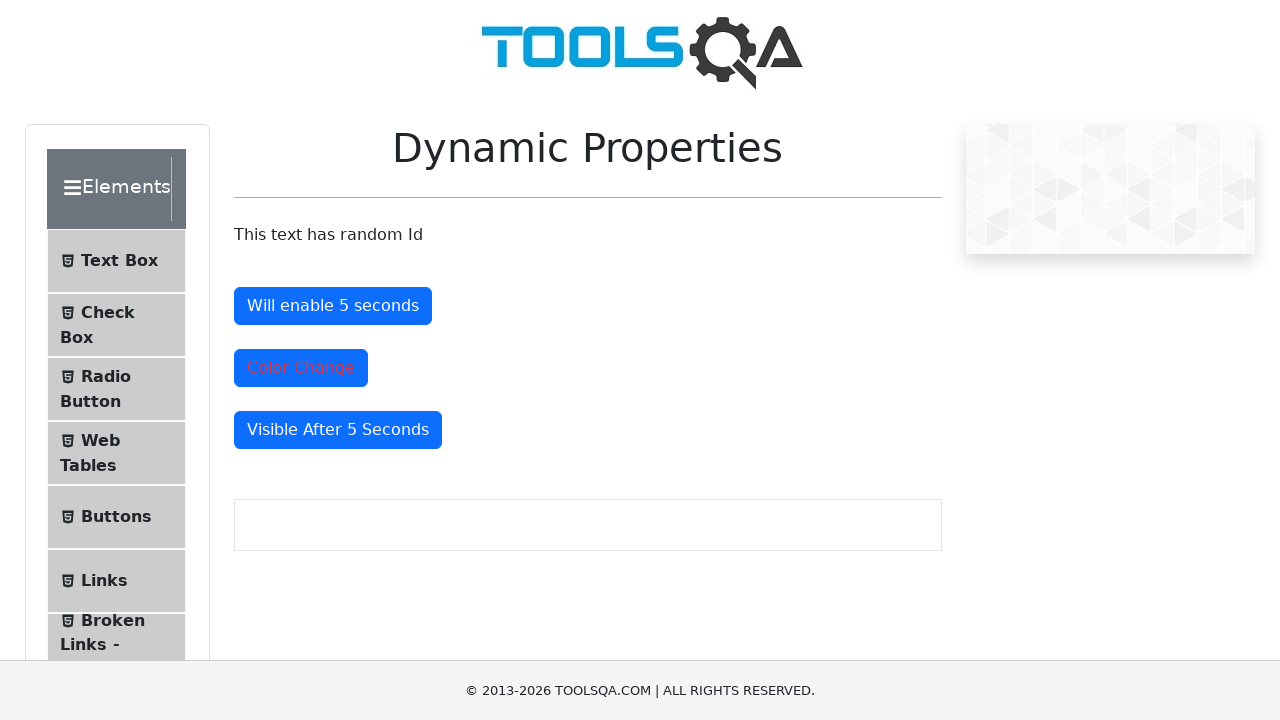

Verified that the button is now enabled
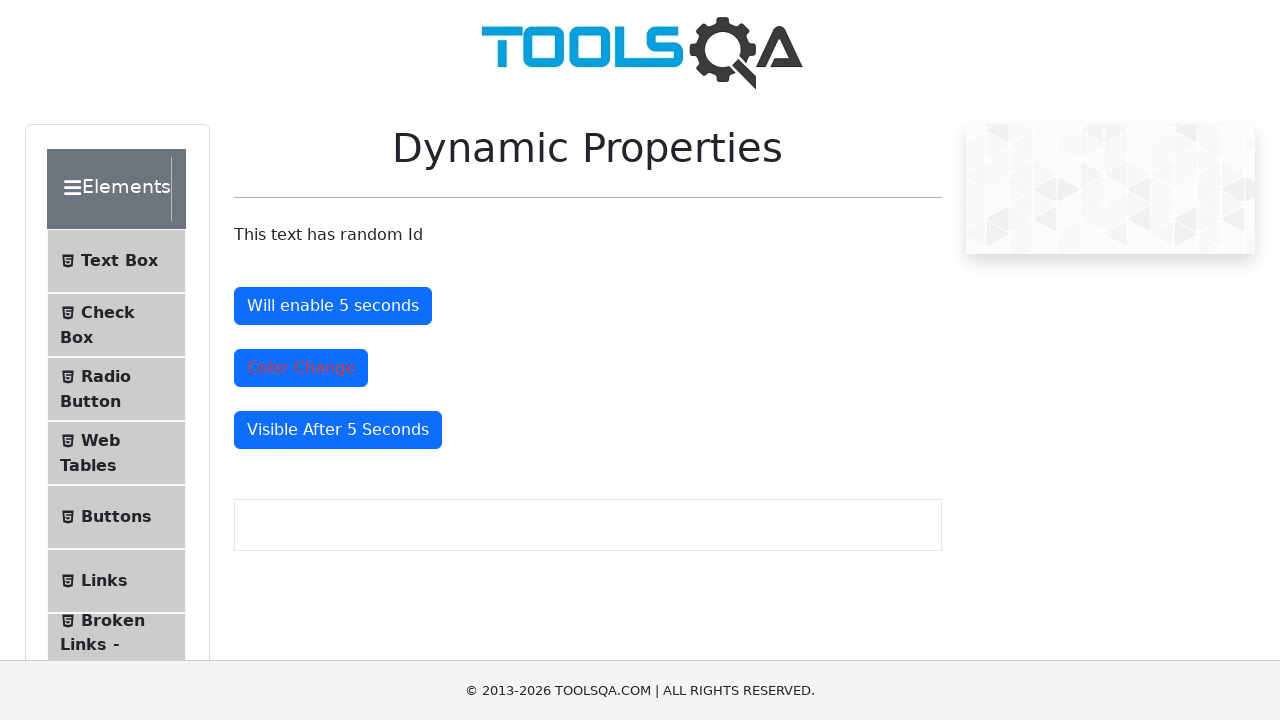

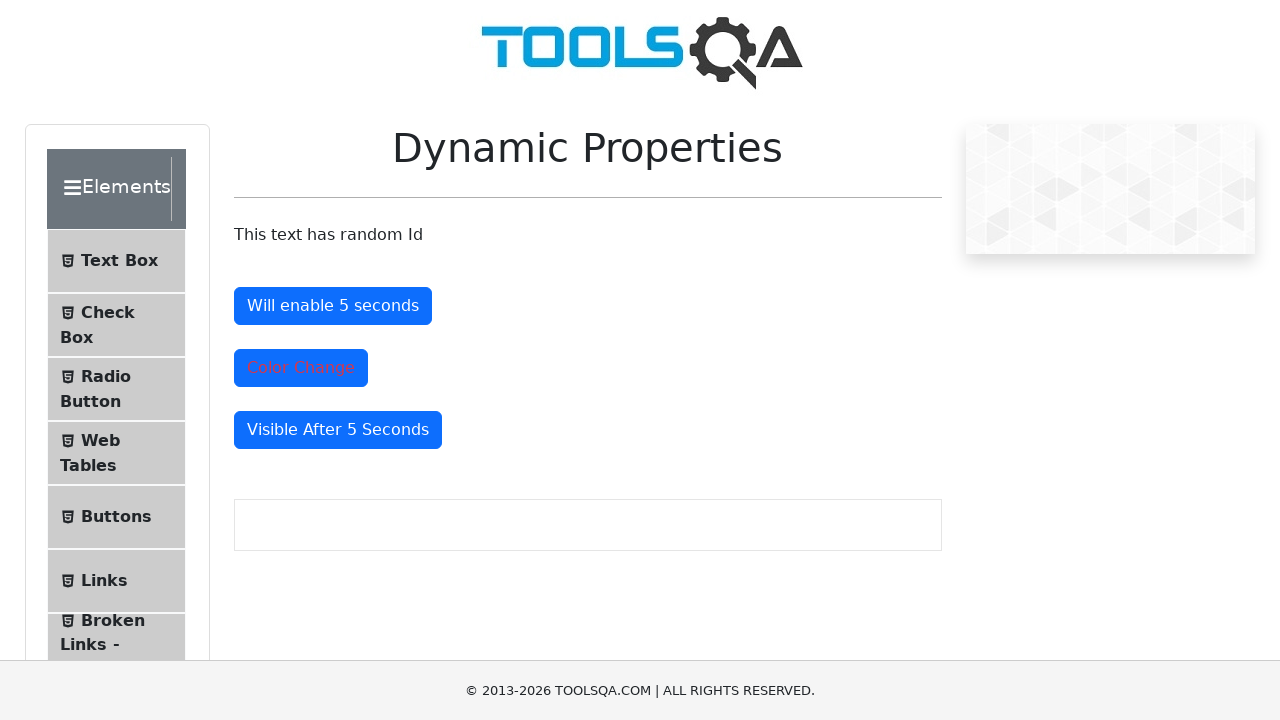